Tests form submission with all fields filled including optional fields like phone, address details

Starting URL: http://hflabs.github.io/suggestions-demo/

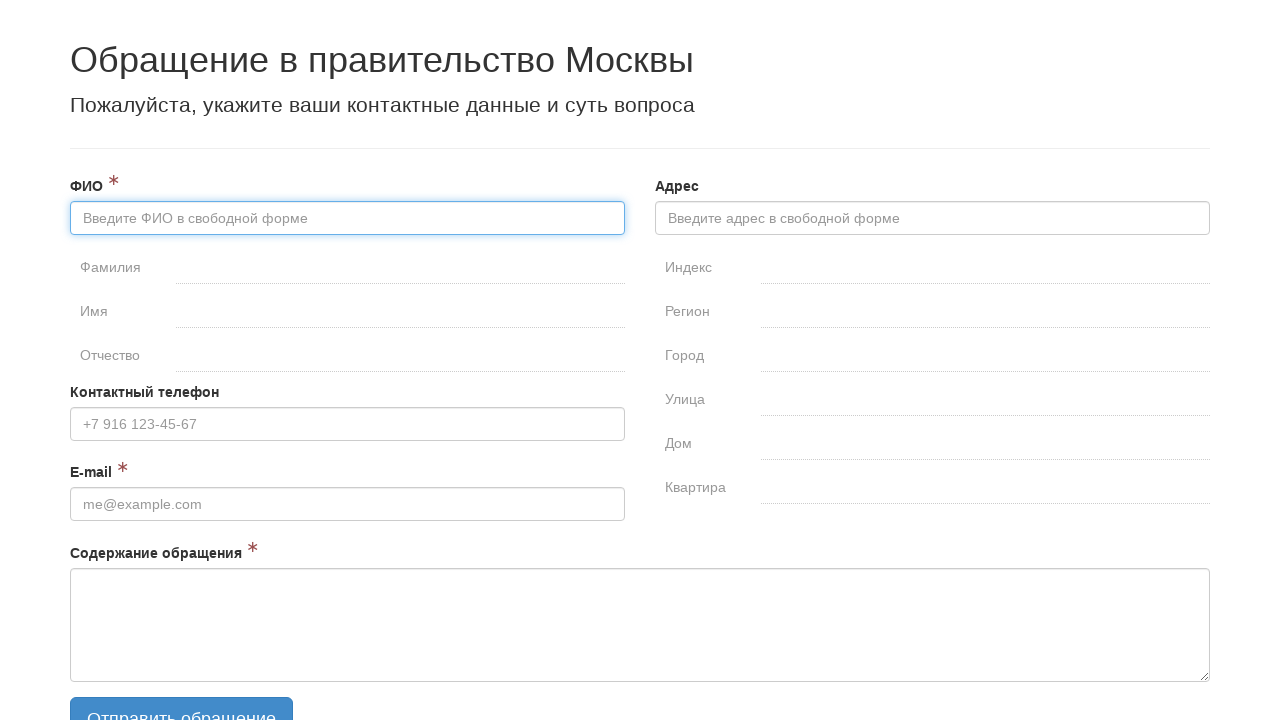

Filled lastname field with 'Иванов' on #fullname-surname
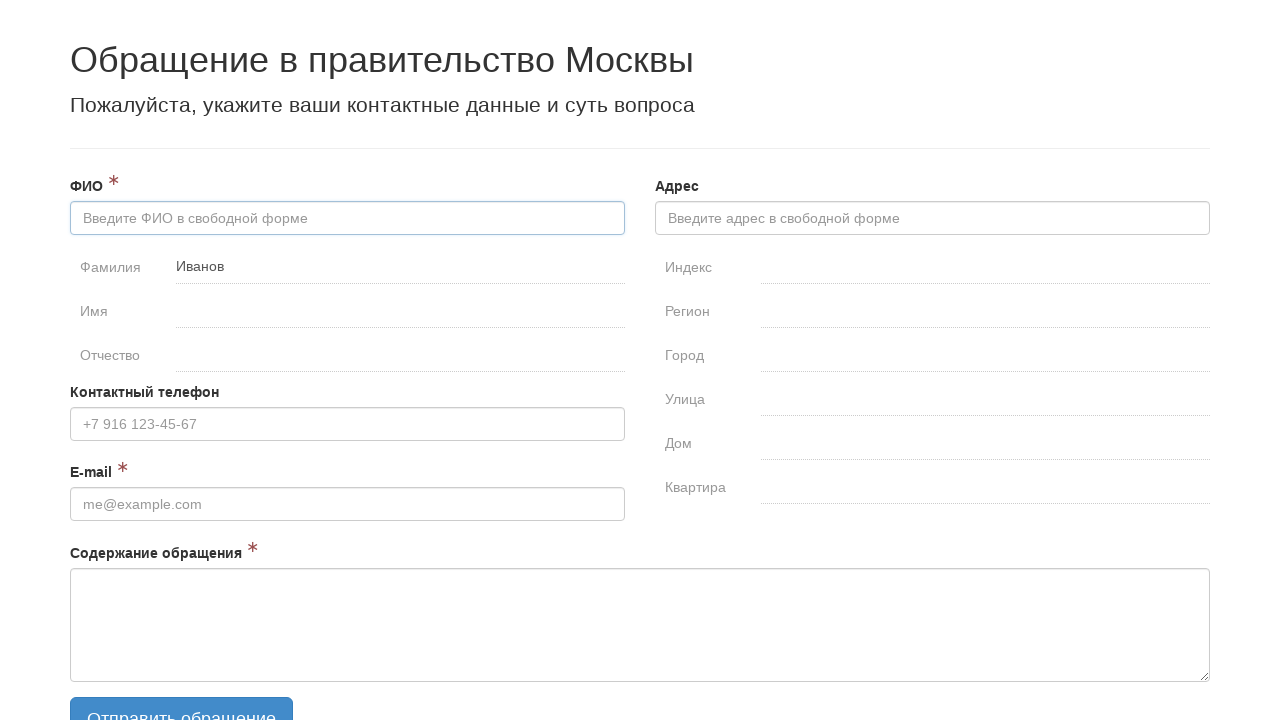

Filled name field with 'Иван' on #fullname-name
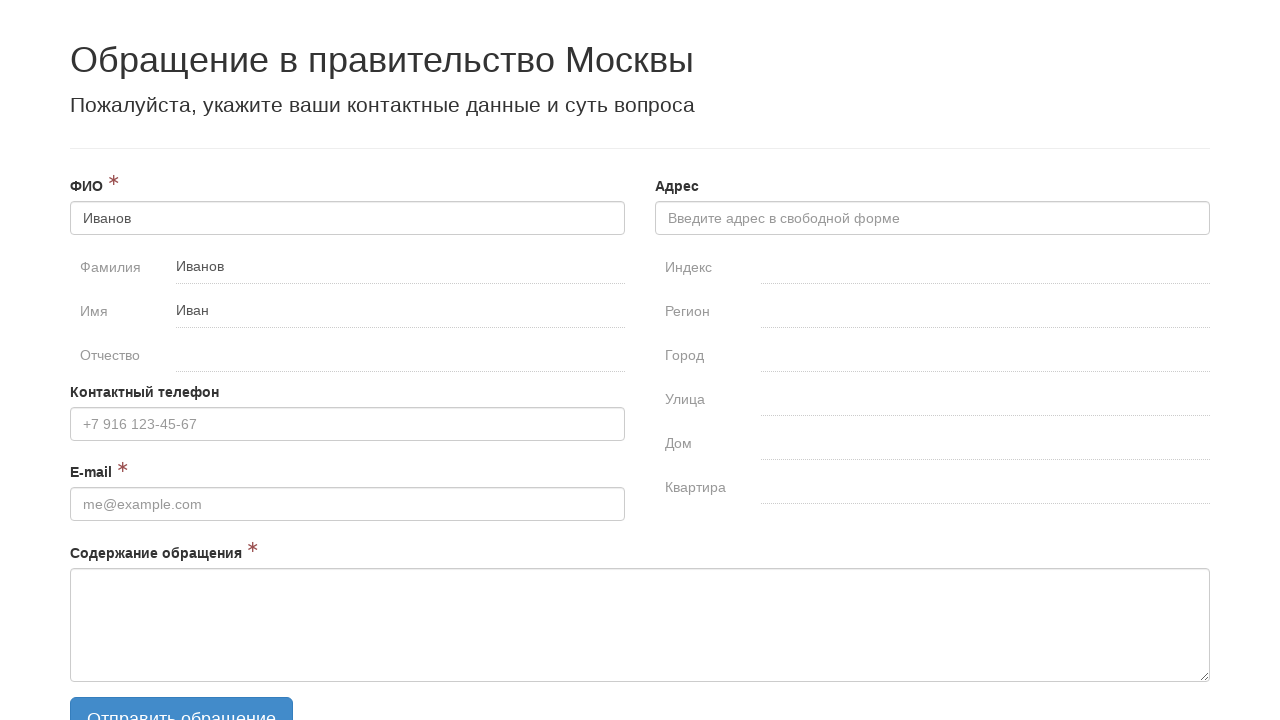

Filled patronymic field with 'Иванович' on #fullname-patronymic
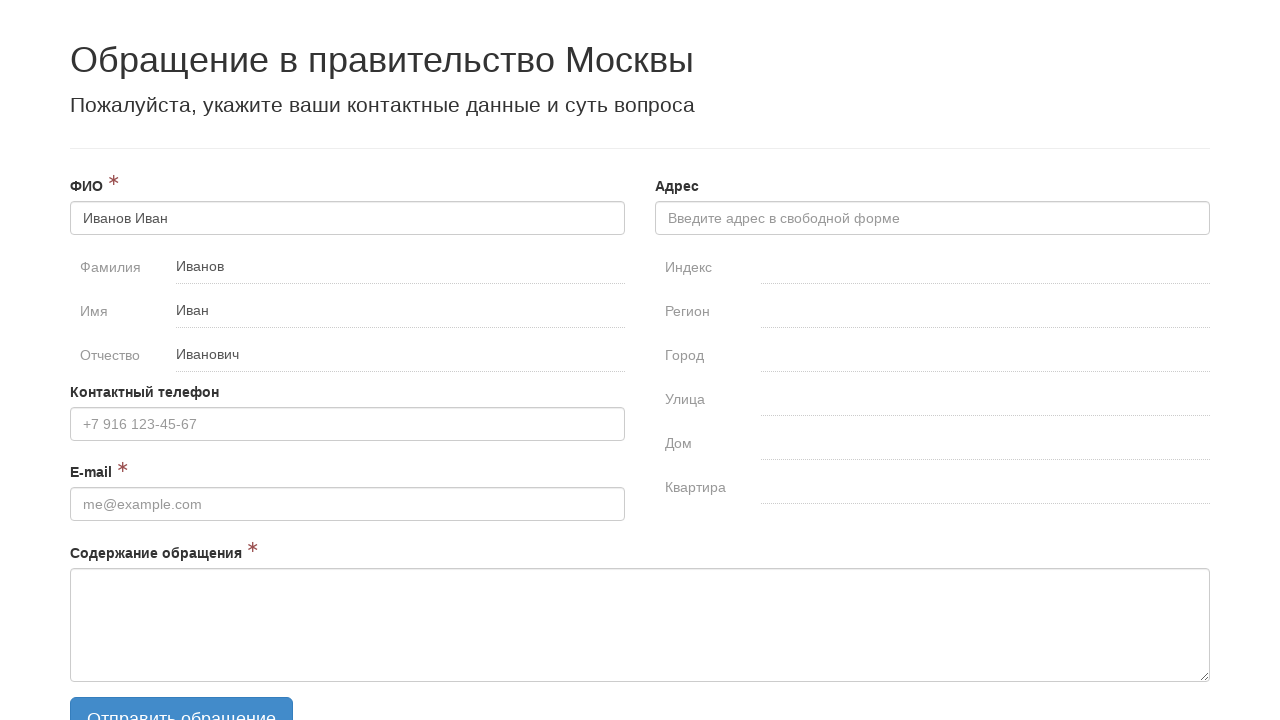

Filled email field with 'aa@mail.ru' on #email
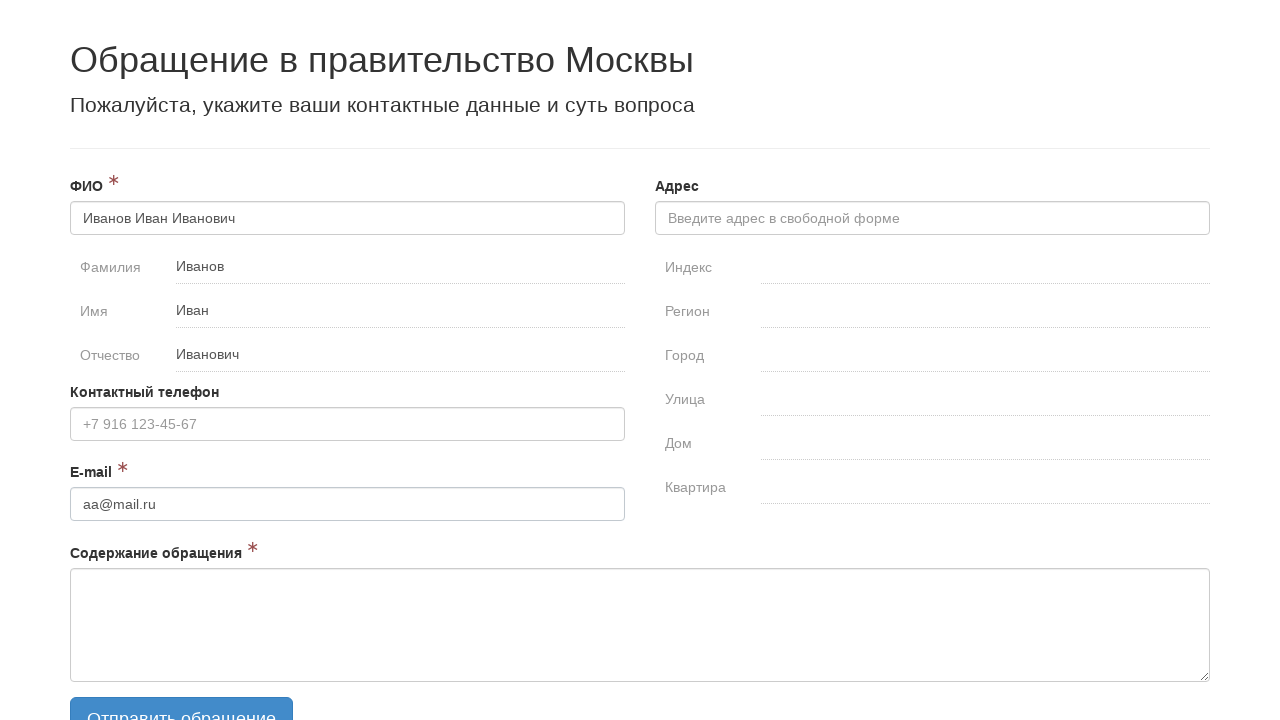

Filled message field with 'abc' on #message
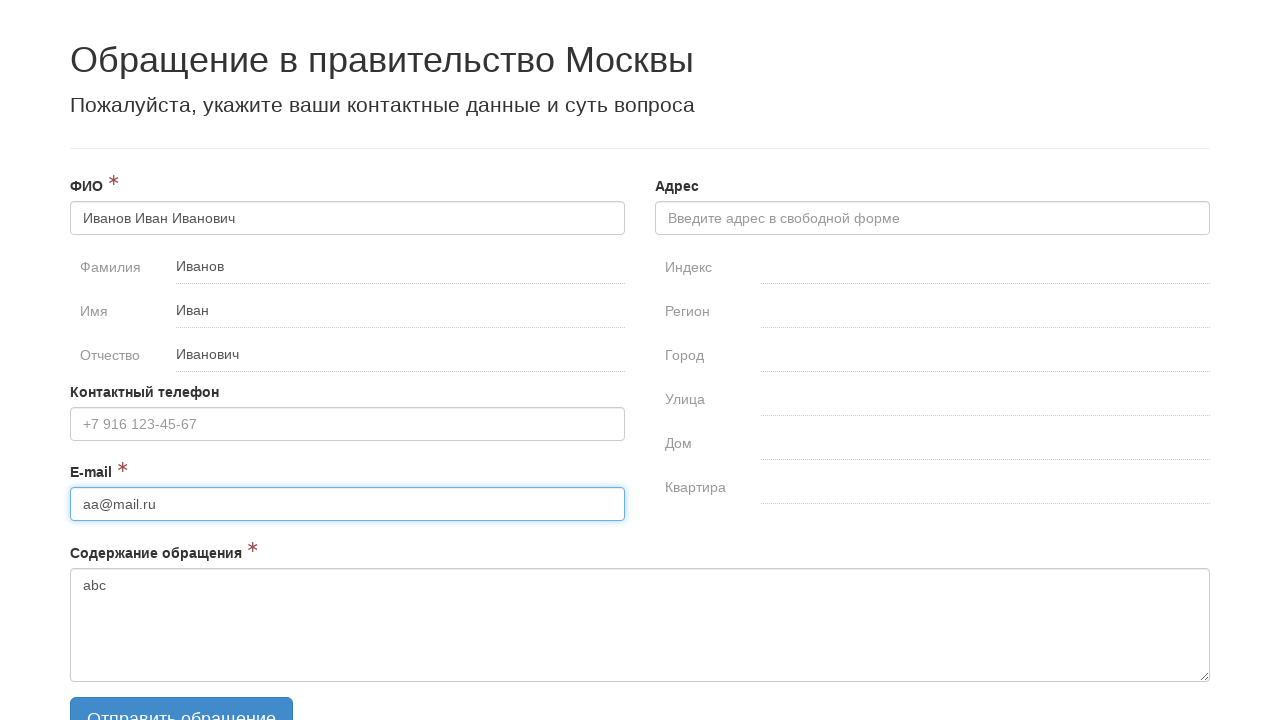

Filled phone field with '+79991234567' on #phone
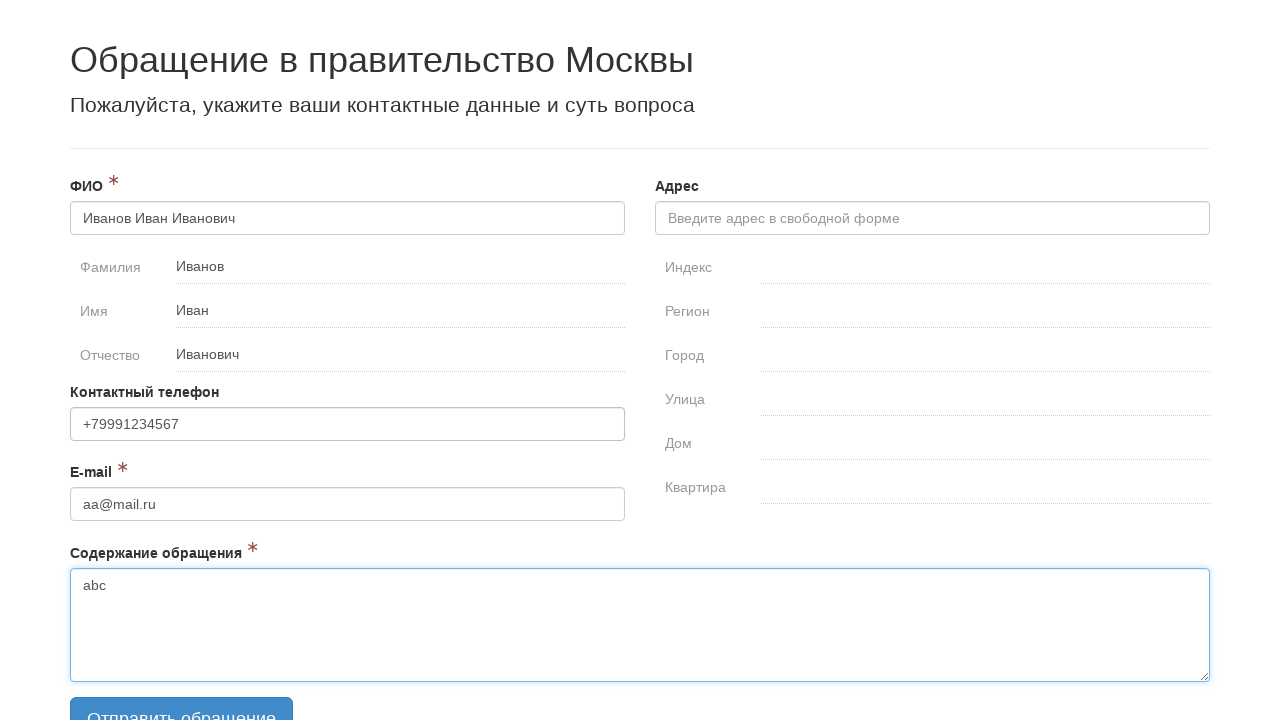

Filled postal code field with '422540' on #address-postal_code
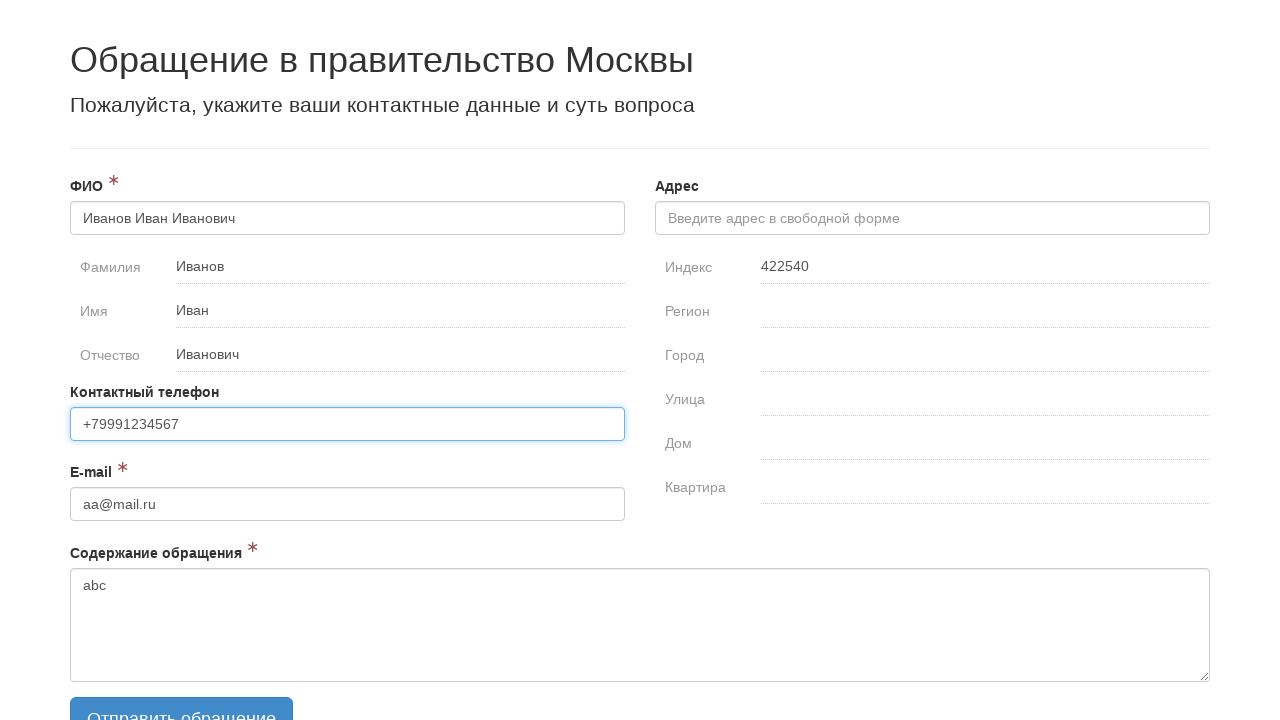

Filled city field with 'Kazan' on #address-city
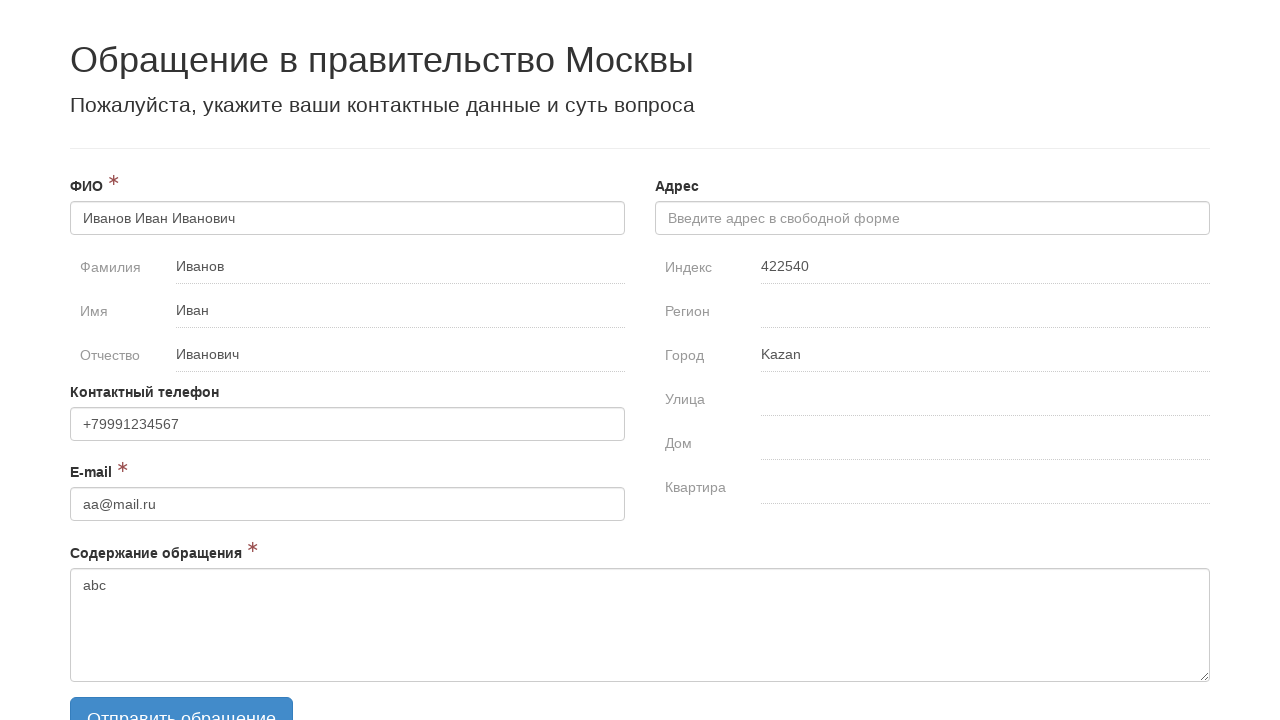

Filled street field with 'Толстого' on #address-street
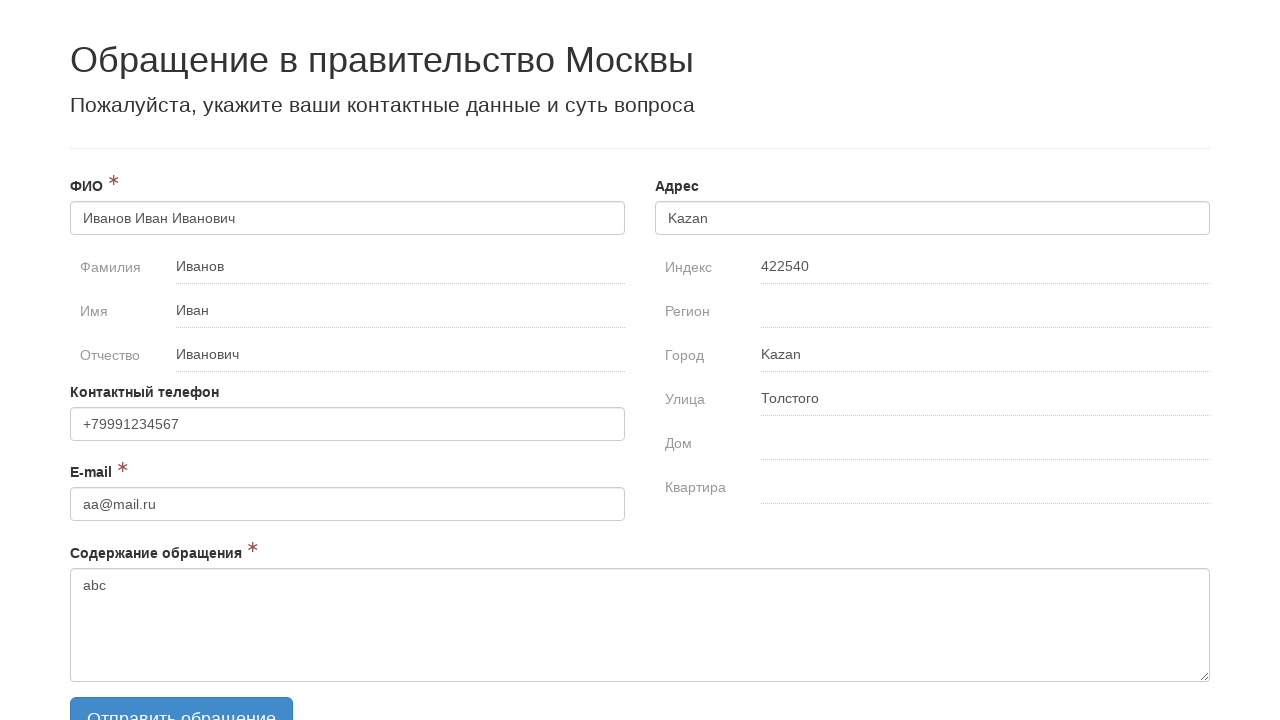

Filled building field with '15' on #address-house
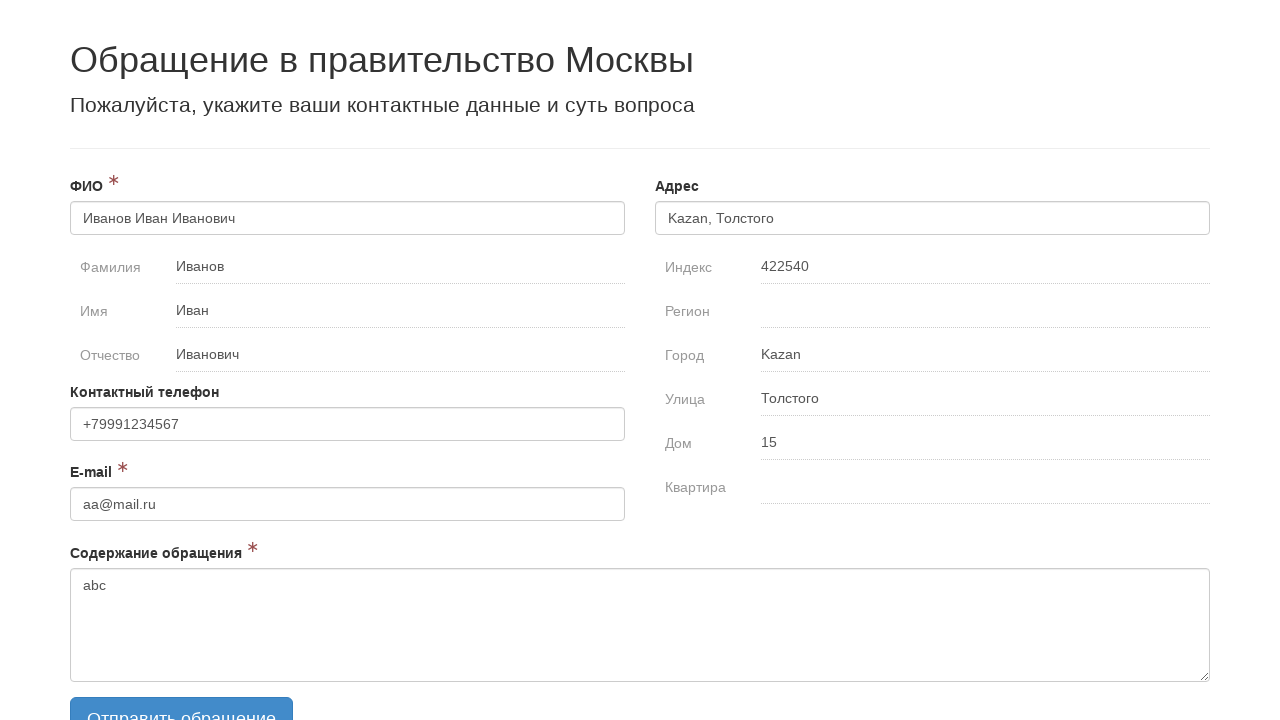

Filled apartment field with '5' on #address-flat
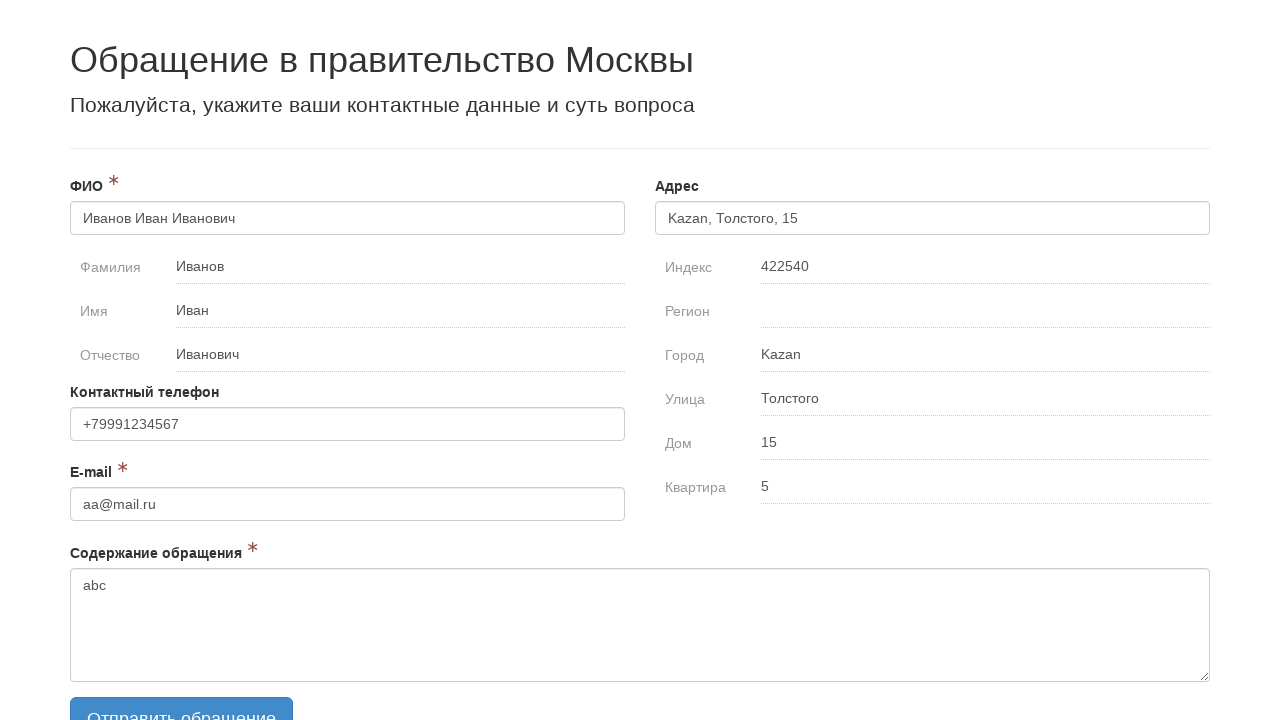

Clicked send button to submit form with all fields filled at (182, 697) on .btn-primary
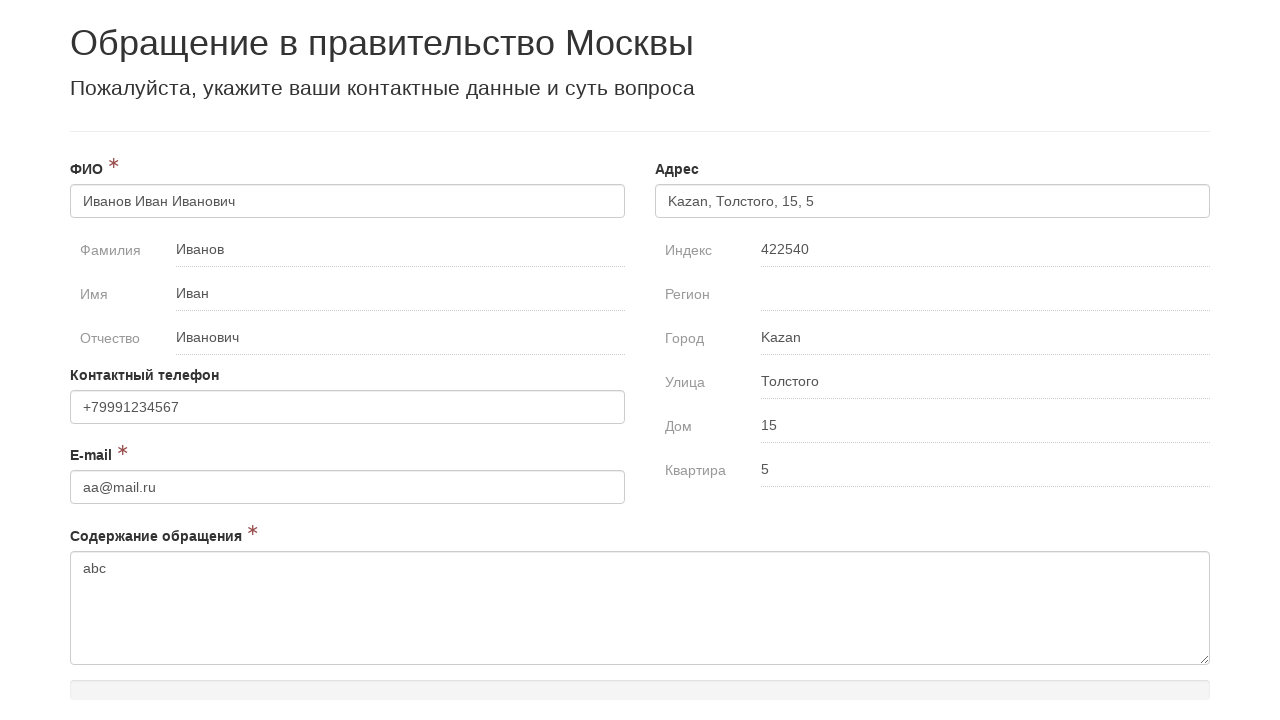

Response modal appeared after form submission
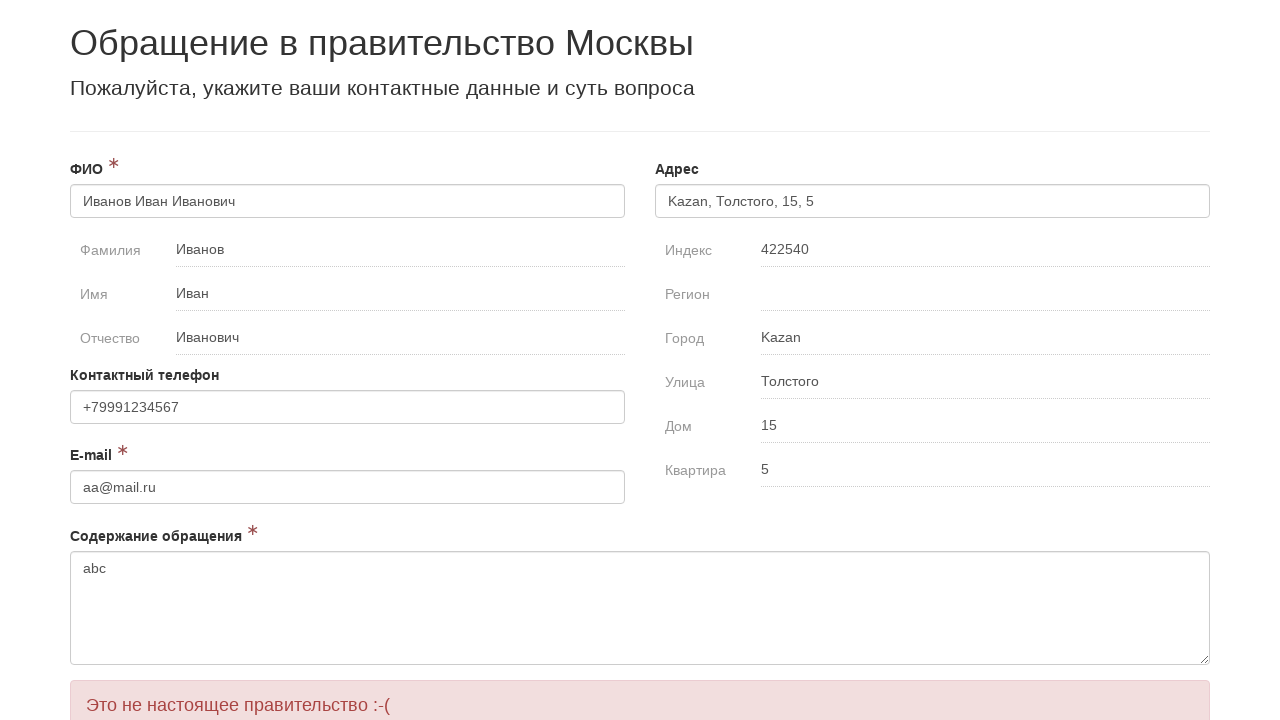

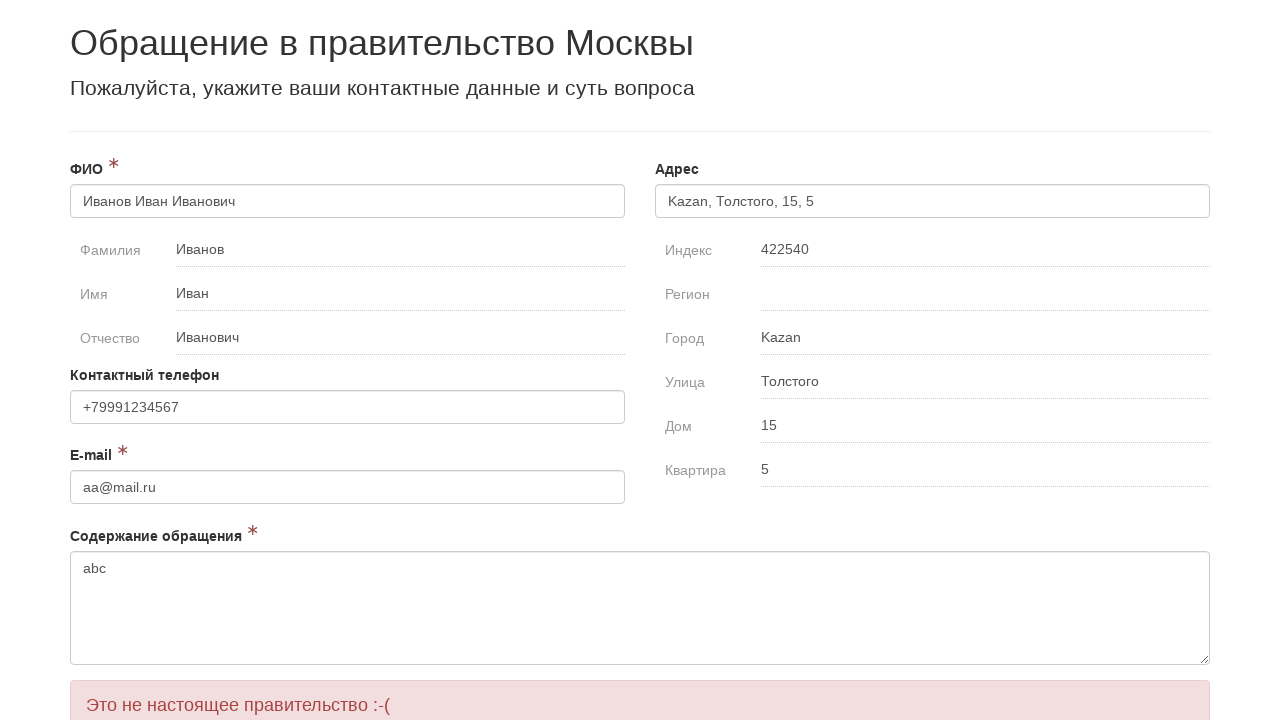